Tests React editable/searchable dropdown by typing "Benin" to filter options, selecting it, and verifying the selection.

Starting URL: https://react.semantic-ui.com/maximize/dropdown-example-search-selection/

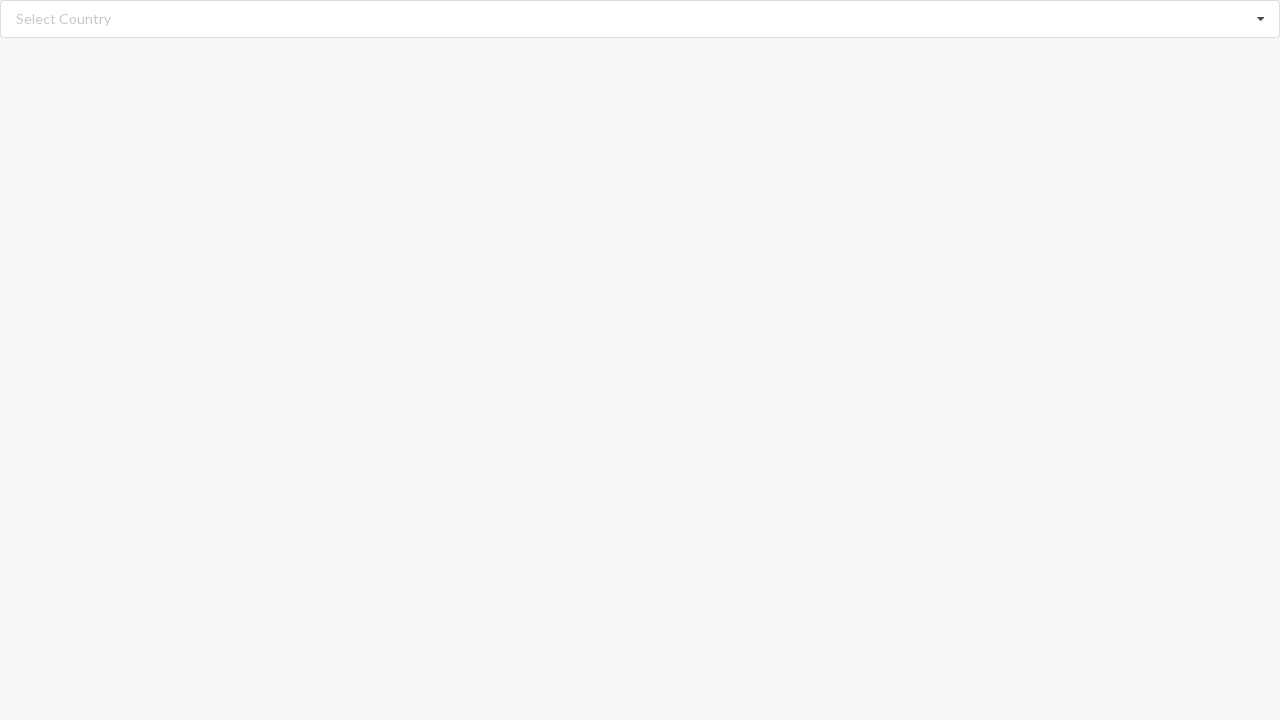

Typed 'Benin' in search input to filter dropdown options on input.search
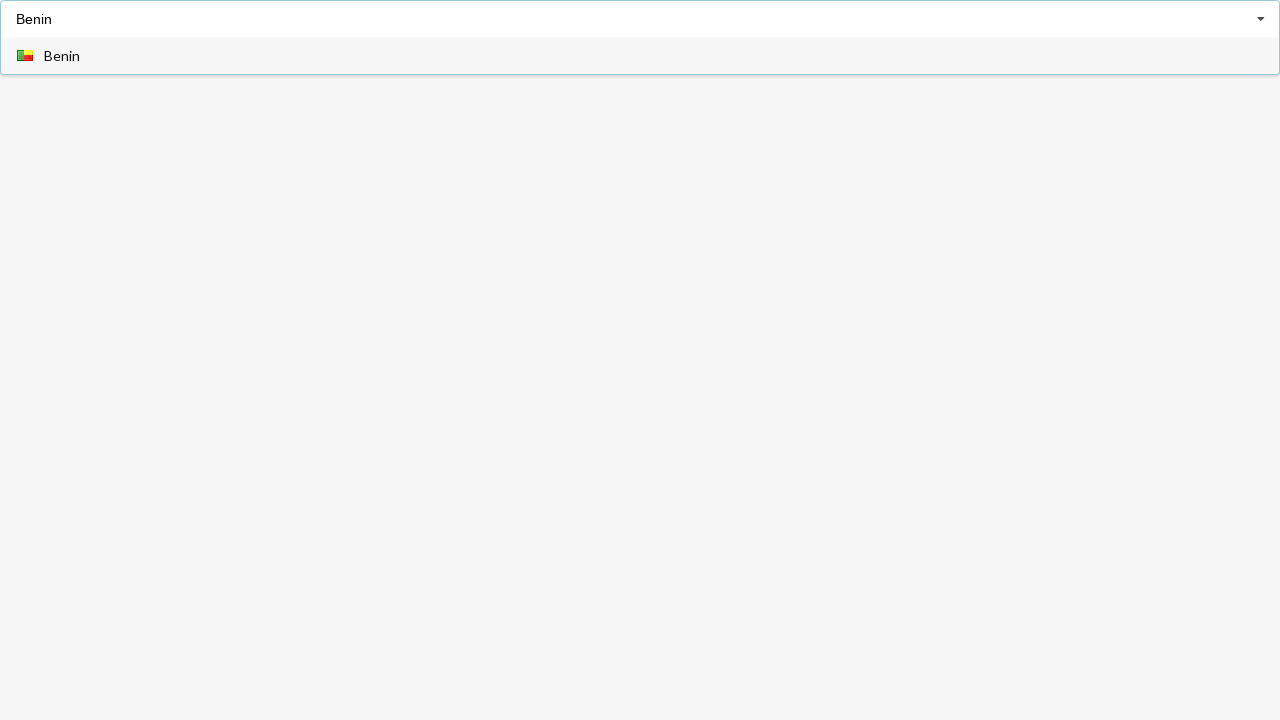

Filtered dropdown options loaded
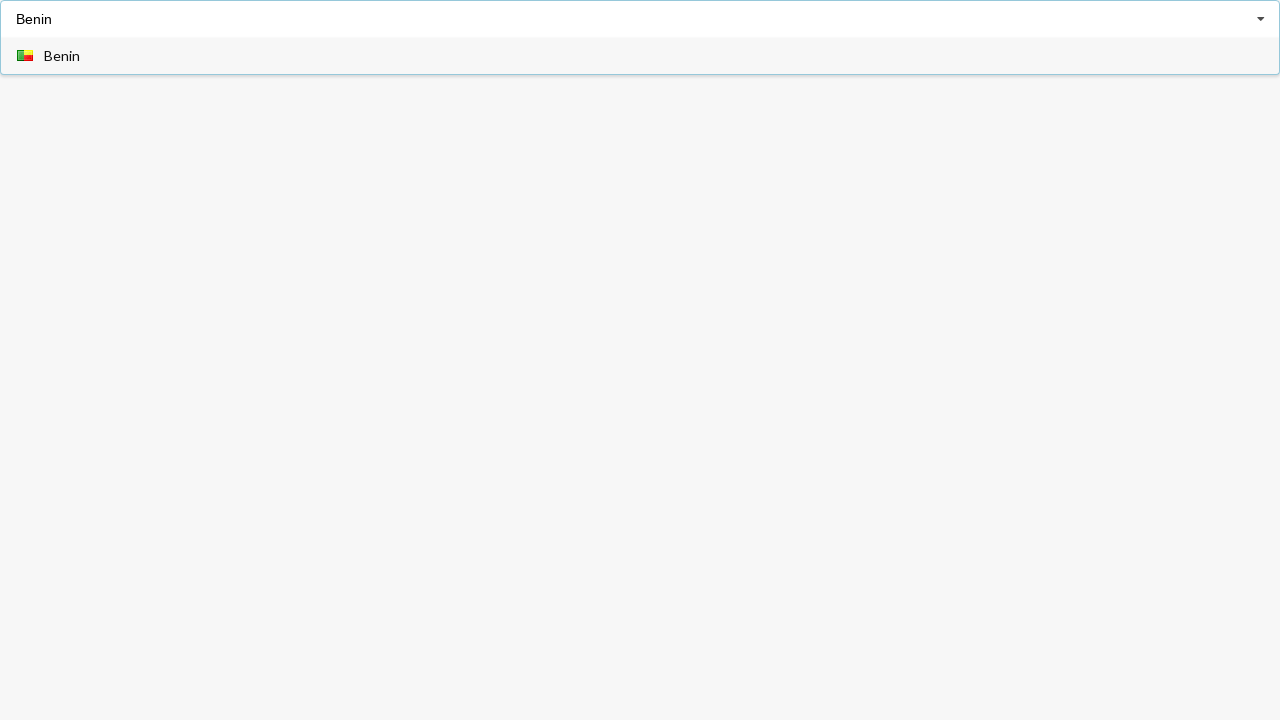

Clicked on 'Benin' option from the filtered list at (640, 56) on div[role='listbox'] div:has-text('Benin')
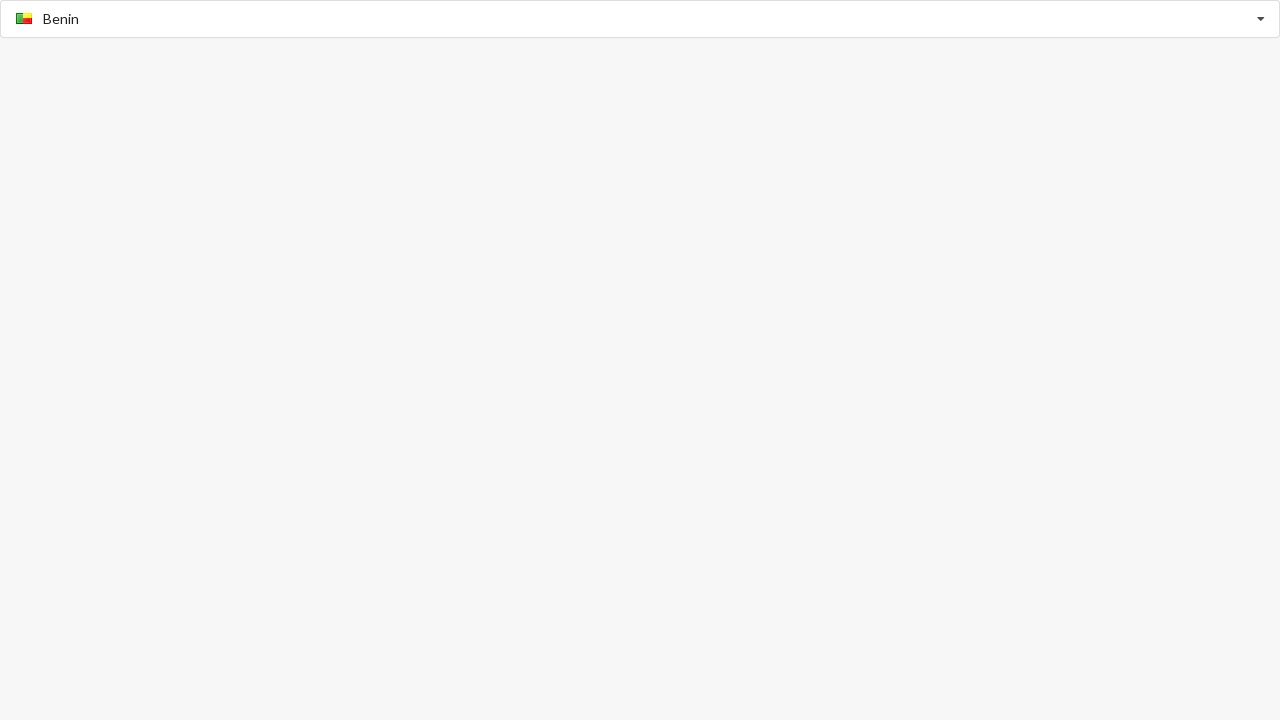

Verified 'Benin' was selected and displayed in the alert
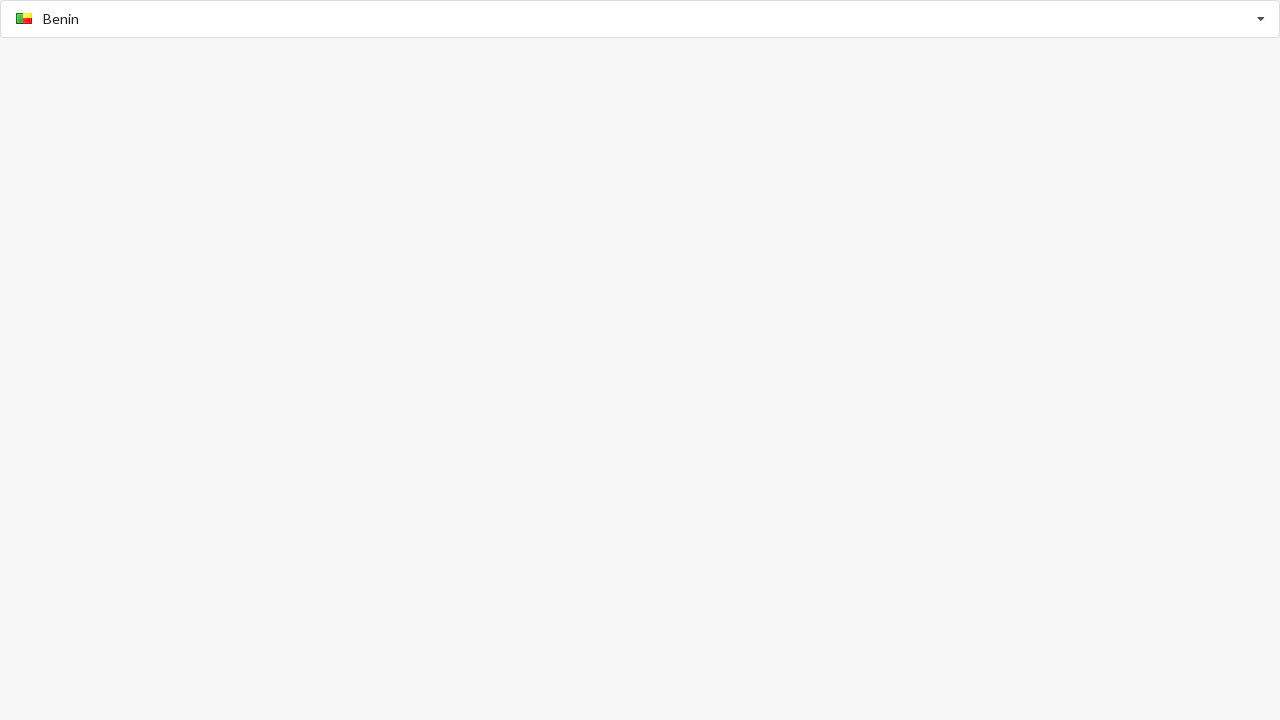

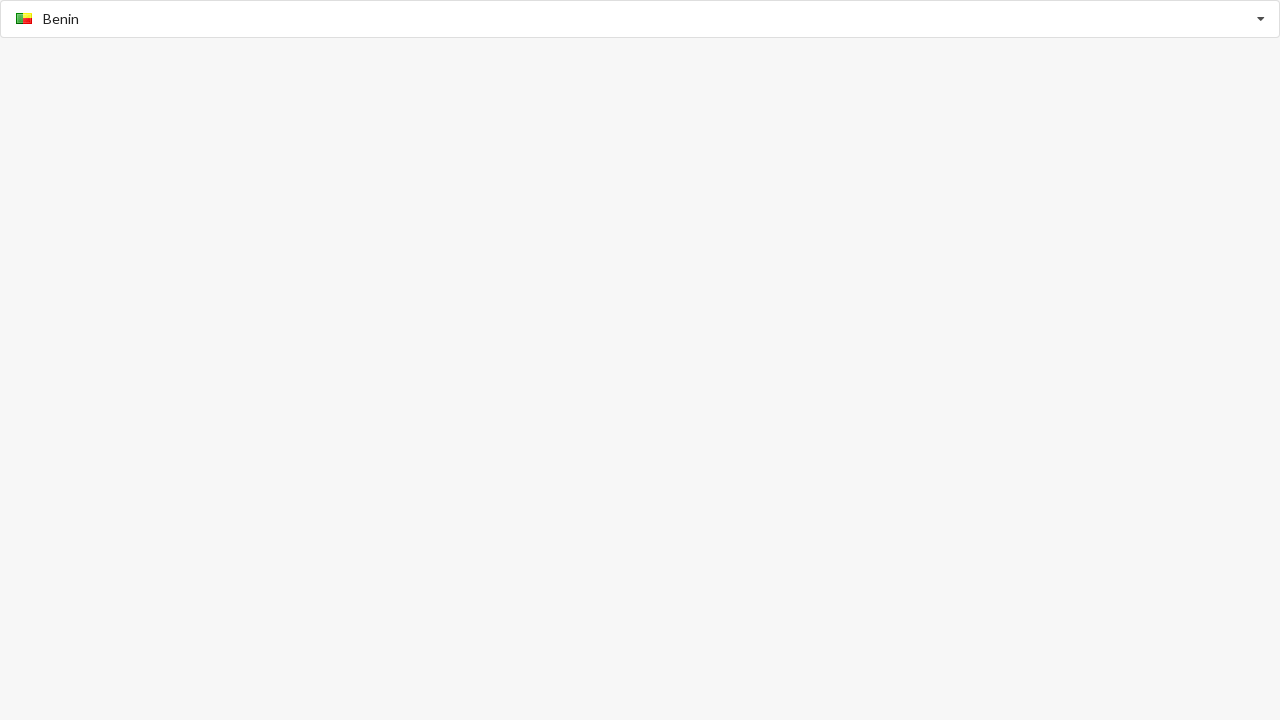